Tests handling a JavaScript alert by clicking a button that triggers an alert and accepting it

Starting URL: https://the-internet.herokuapp.com/javascript_alerts

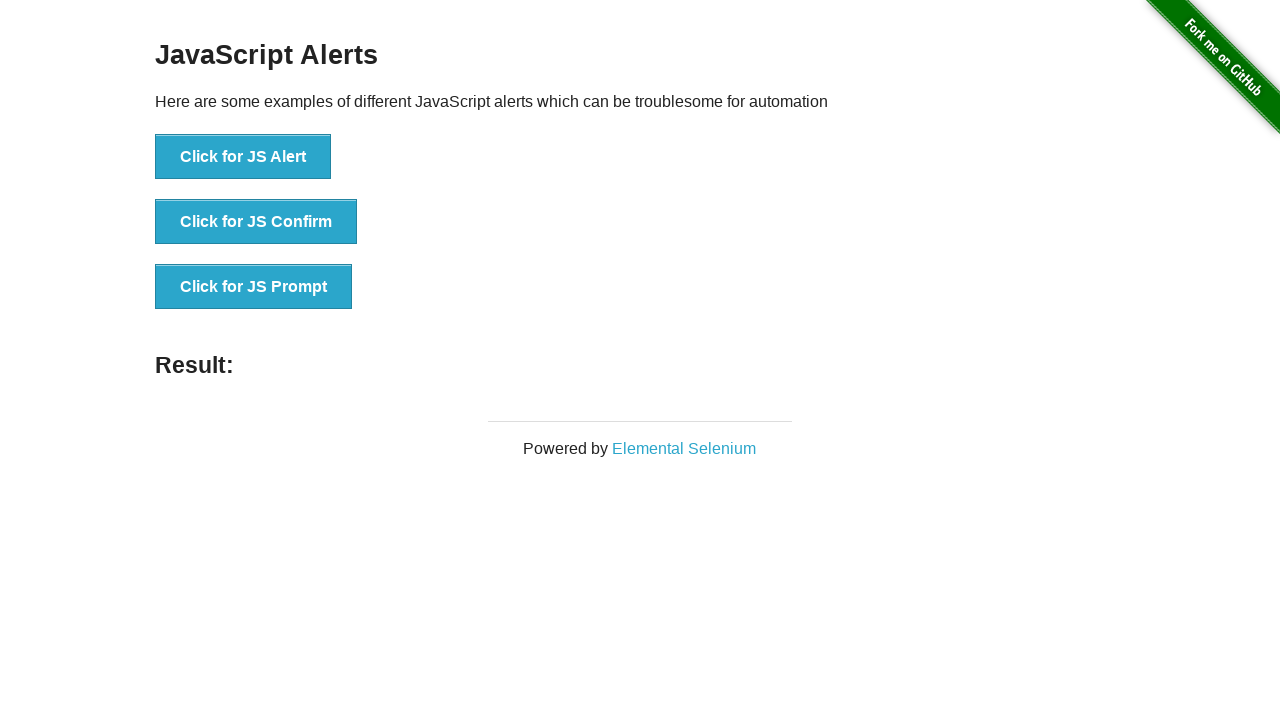

Clicked the JavaScript alert button at (243, 157) on xpath=//button[@onclick='jsAlert()']
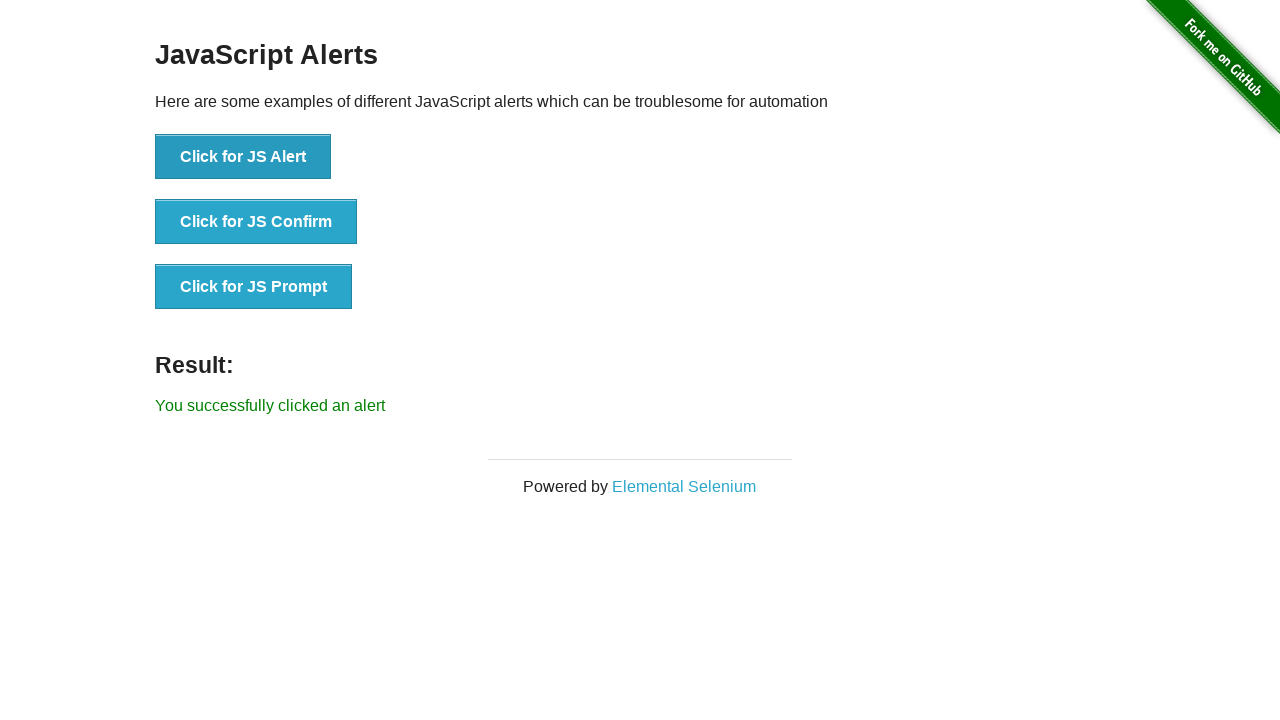

Set up dialog handler to accept the alert
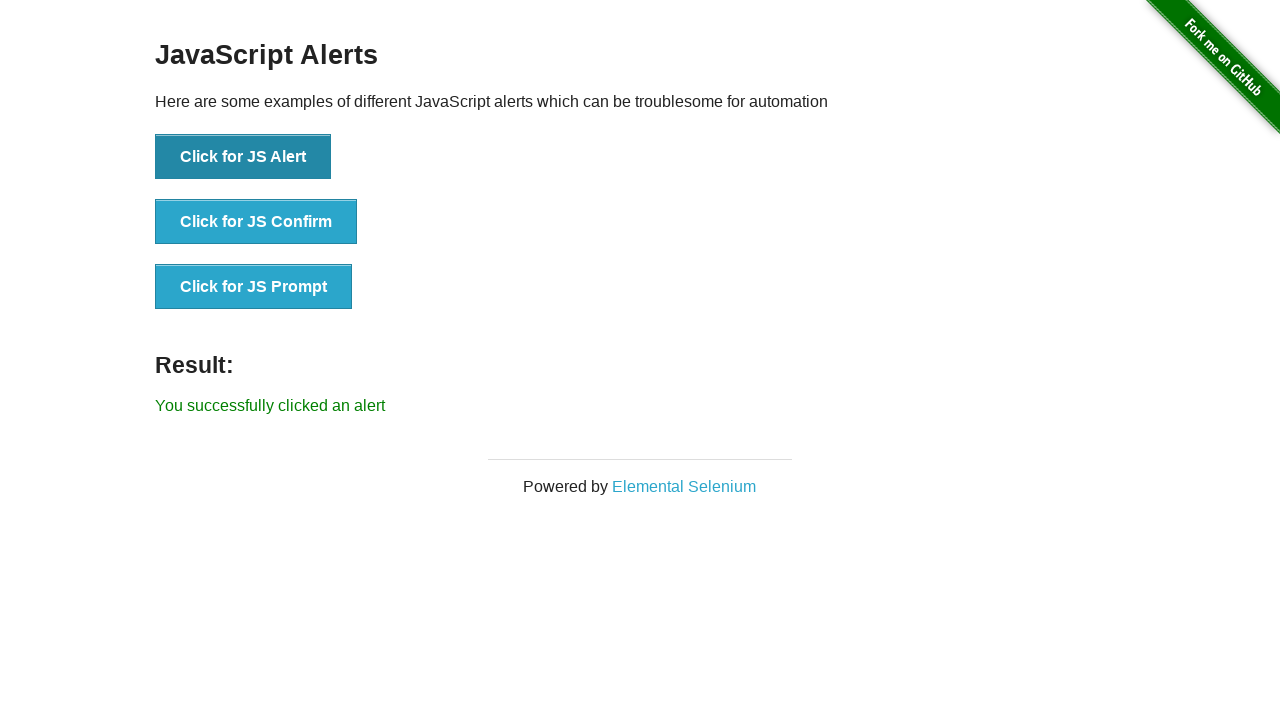

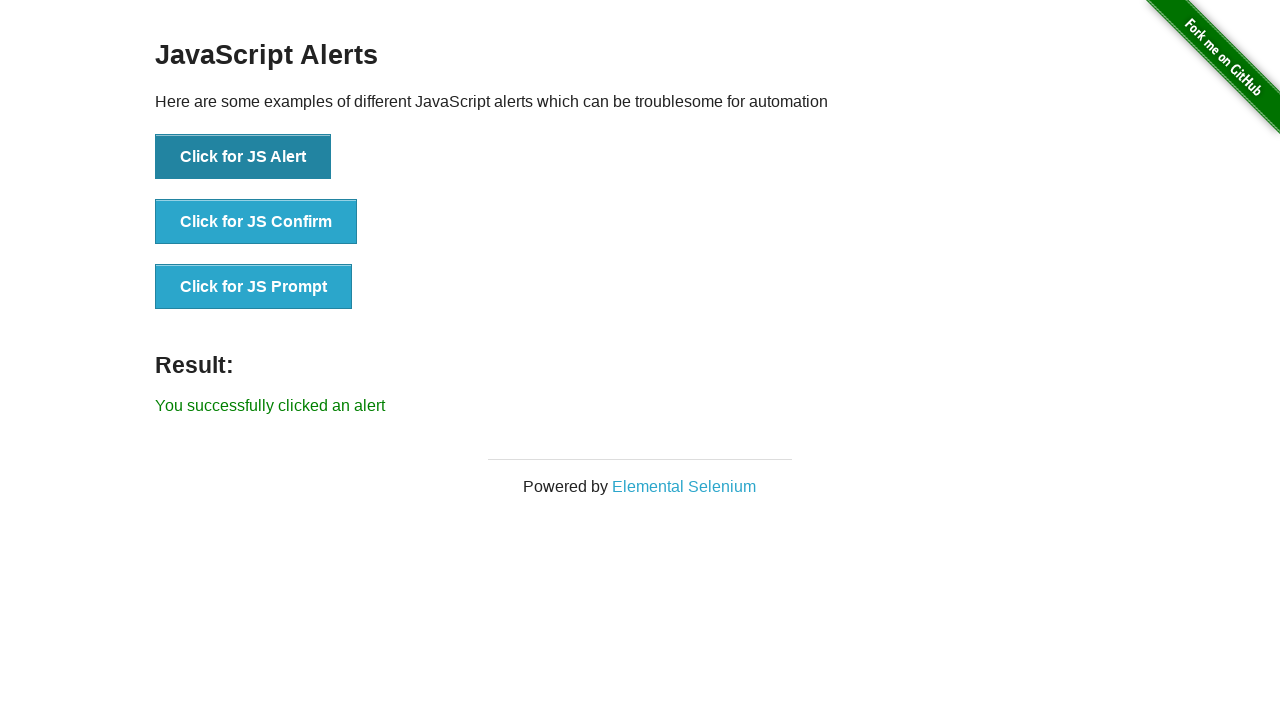